Navigates to Rahul Shetty Academy automation practice page and clicks on a radio button, then validates it is selected

Starting URL: https://www.rahulshettyacademy.com/AutomationPractice/

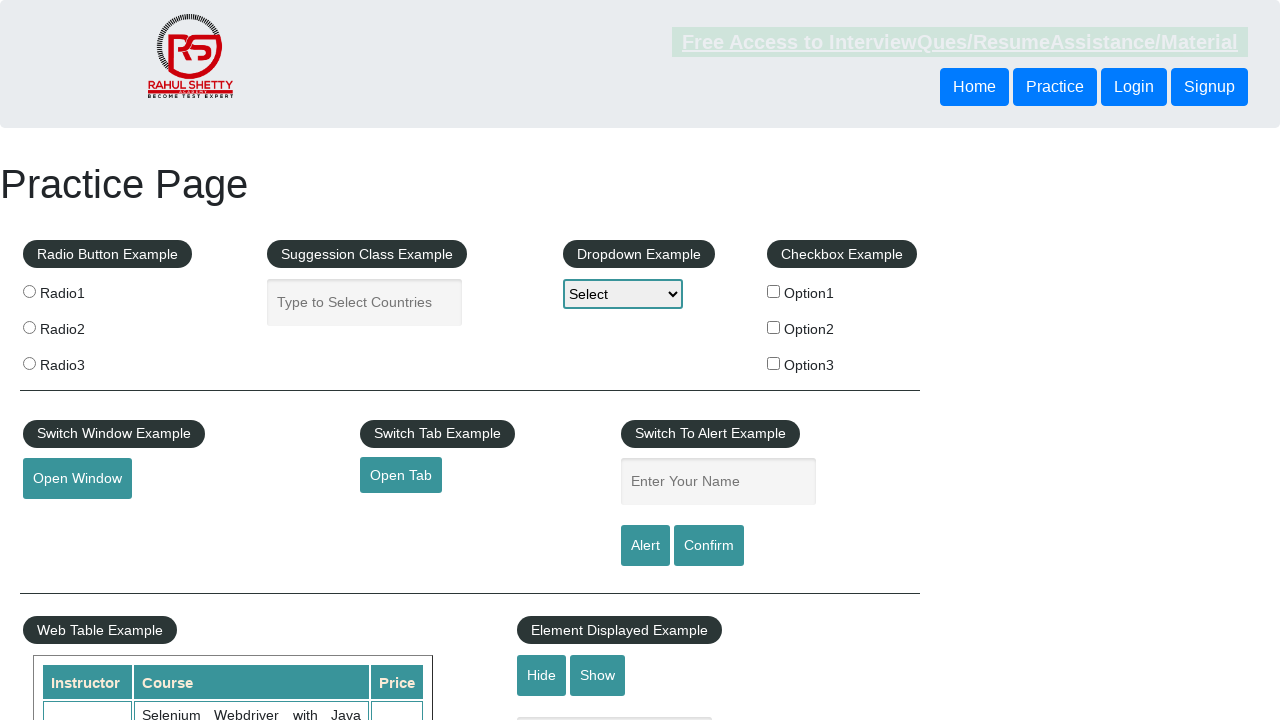

Navigated to Rahul Shetty Academy automation practice page
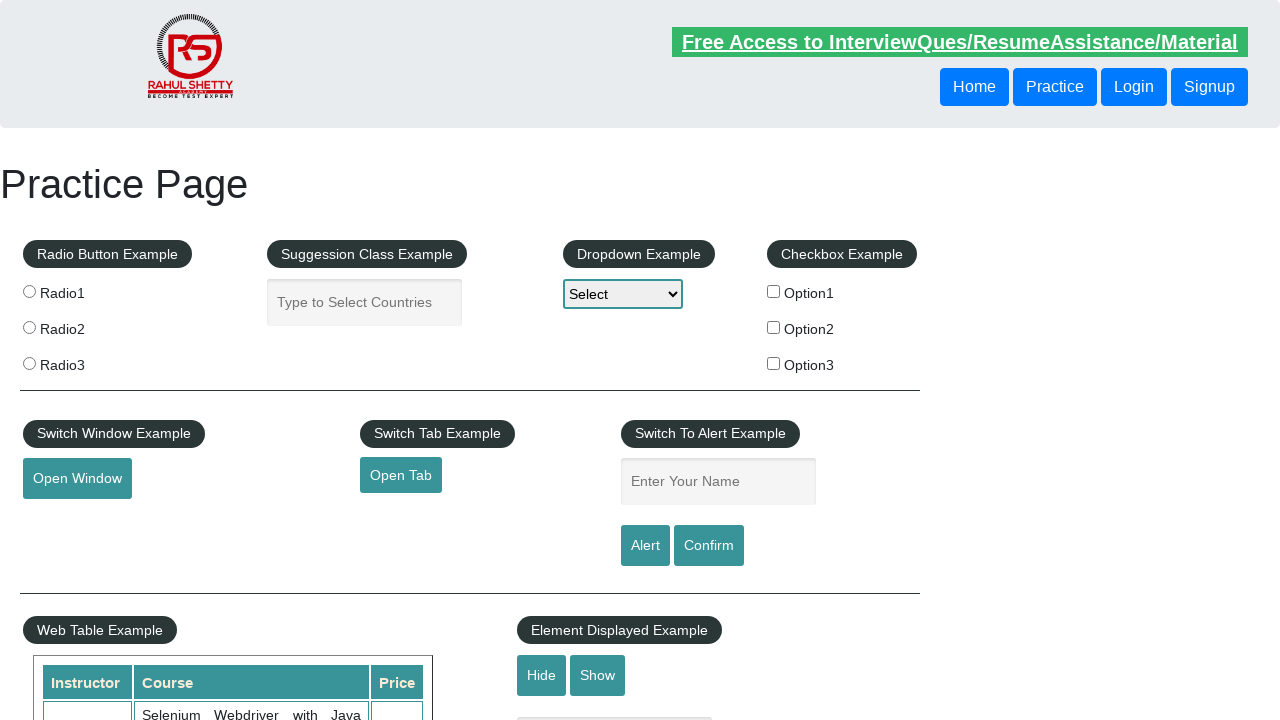

Clicked on radio button 2 at (29, 327) on input[value='radio2']
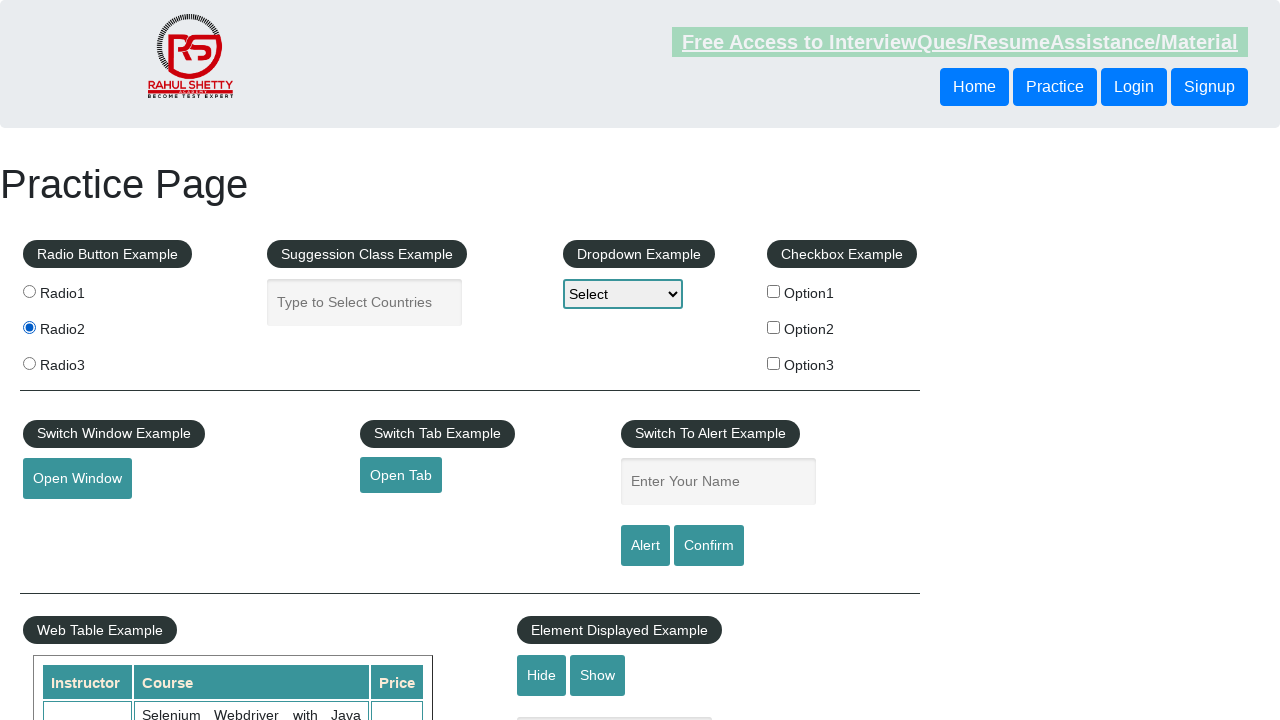

Validated that radio button 2 is selected
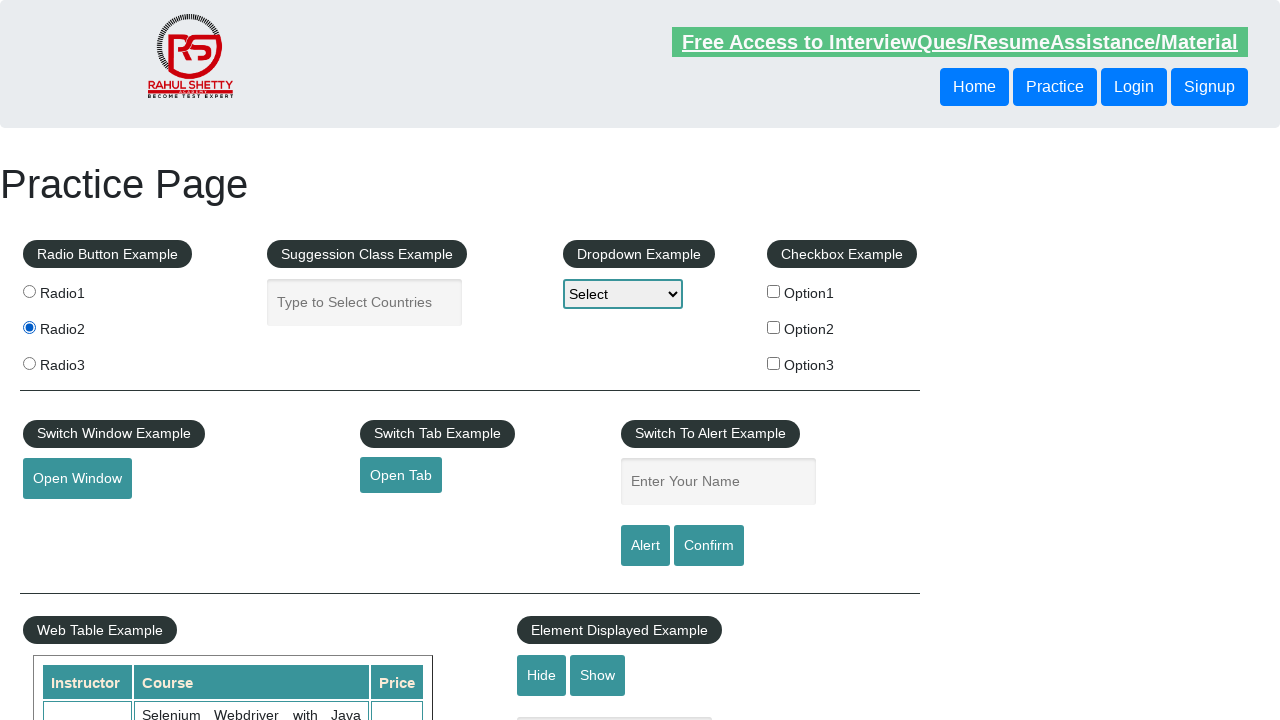

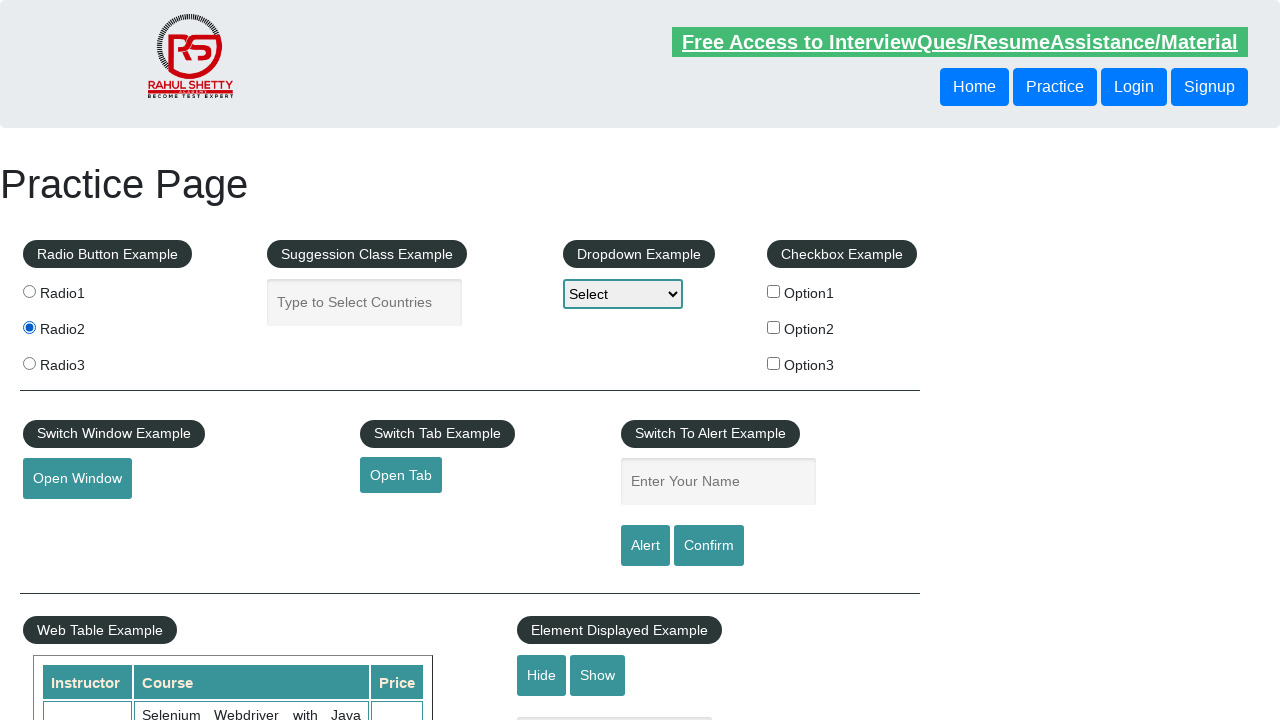